Tests radio button functionality on DemoQA by locating radio button elements and checking if they are enabled/disabled

Starting URL: https://demoqa.com/radio-button

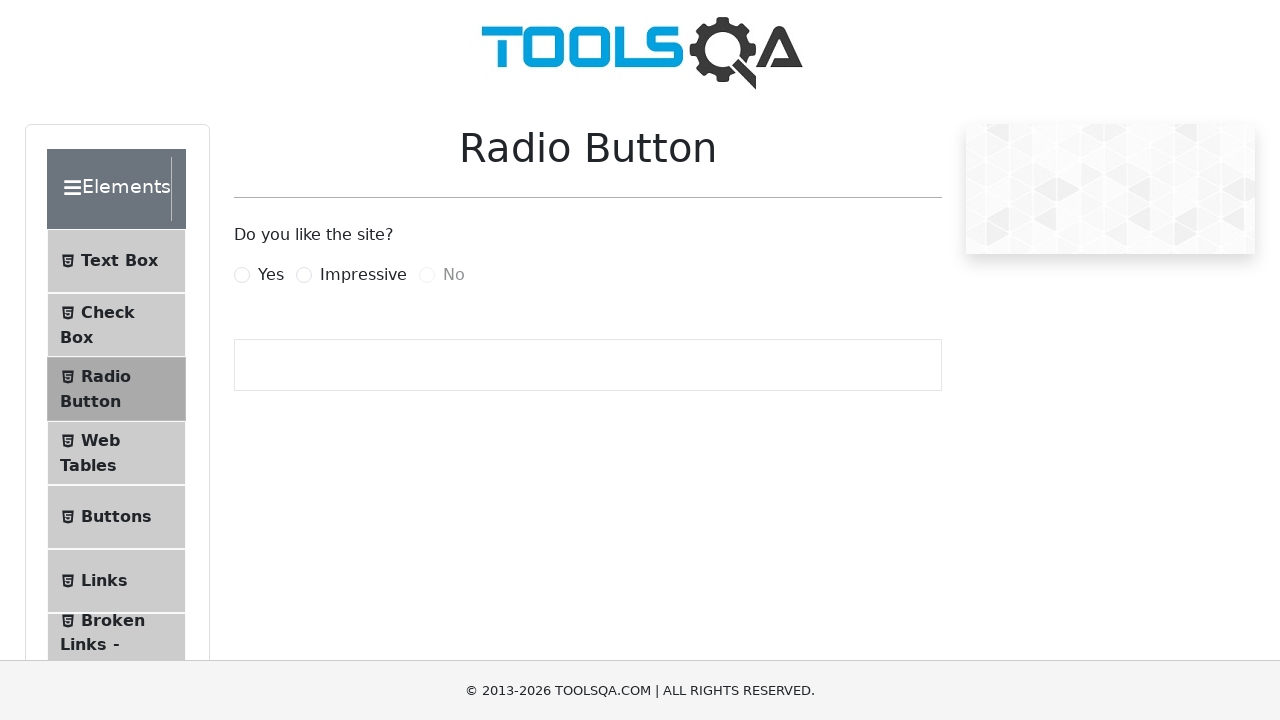

Waited for radio button section to load
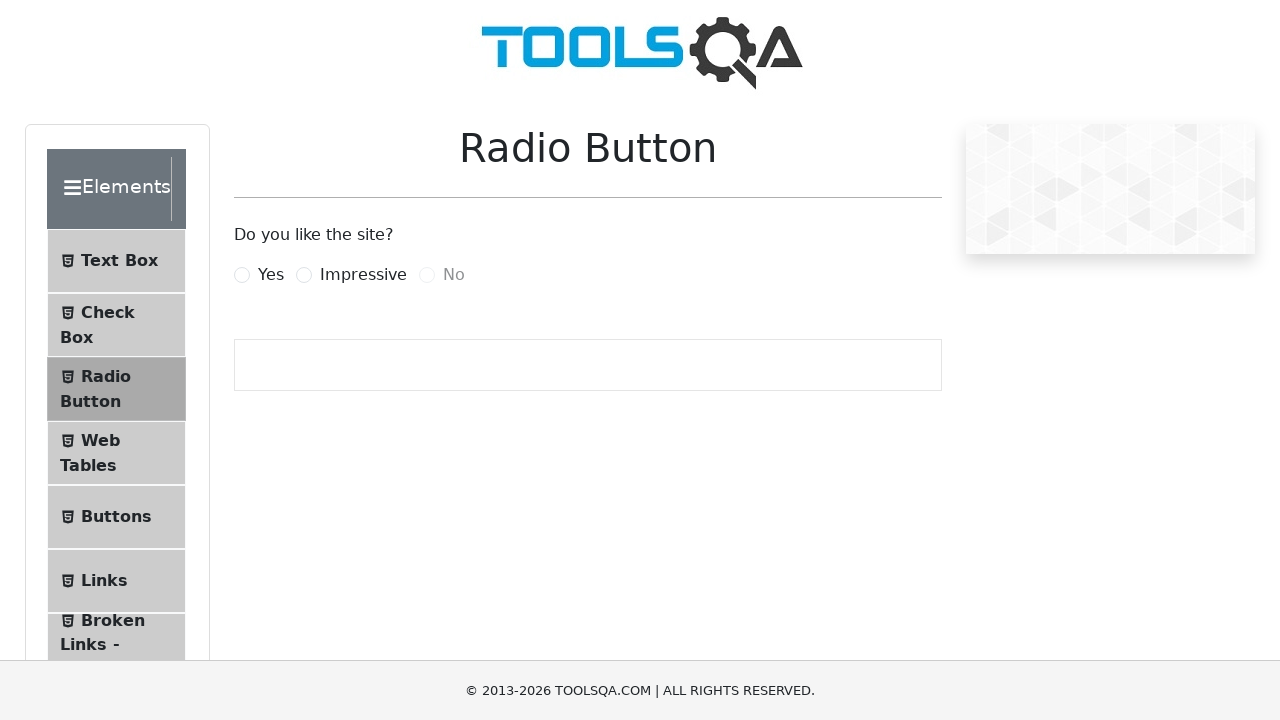

Located the 'No' radio button element
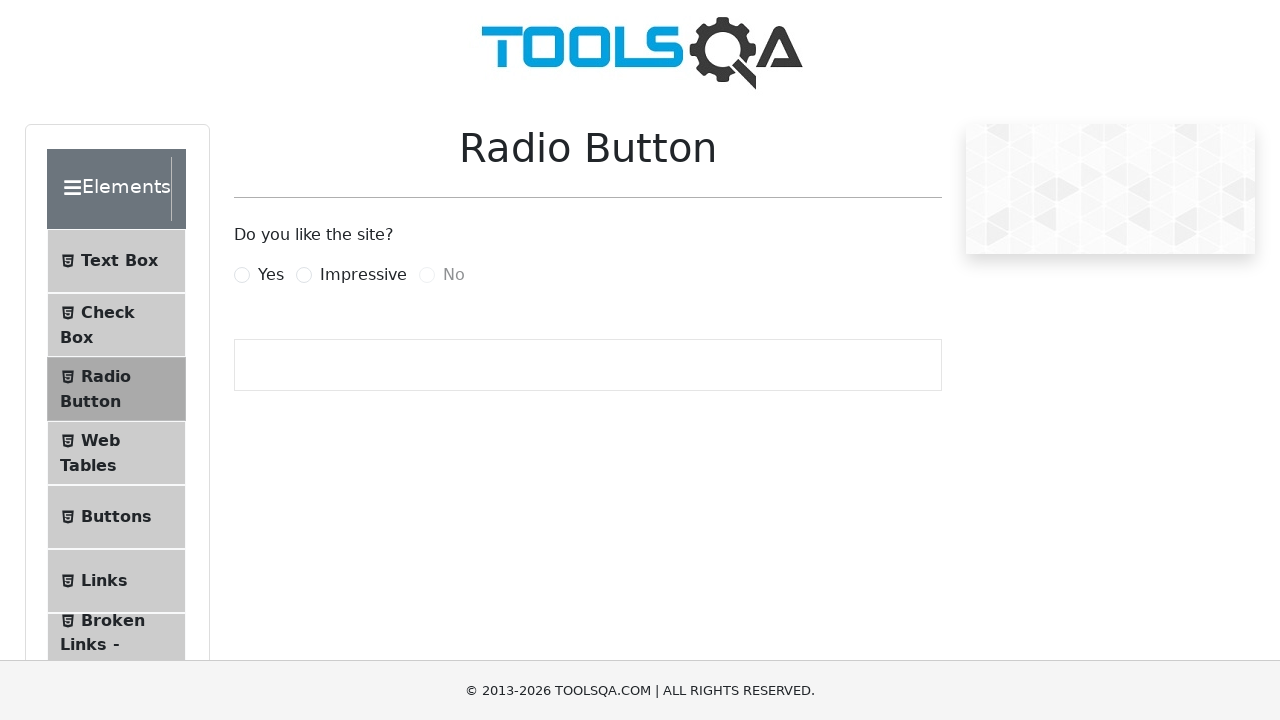

Checked 'No' radio button enabled state: False
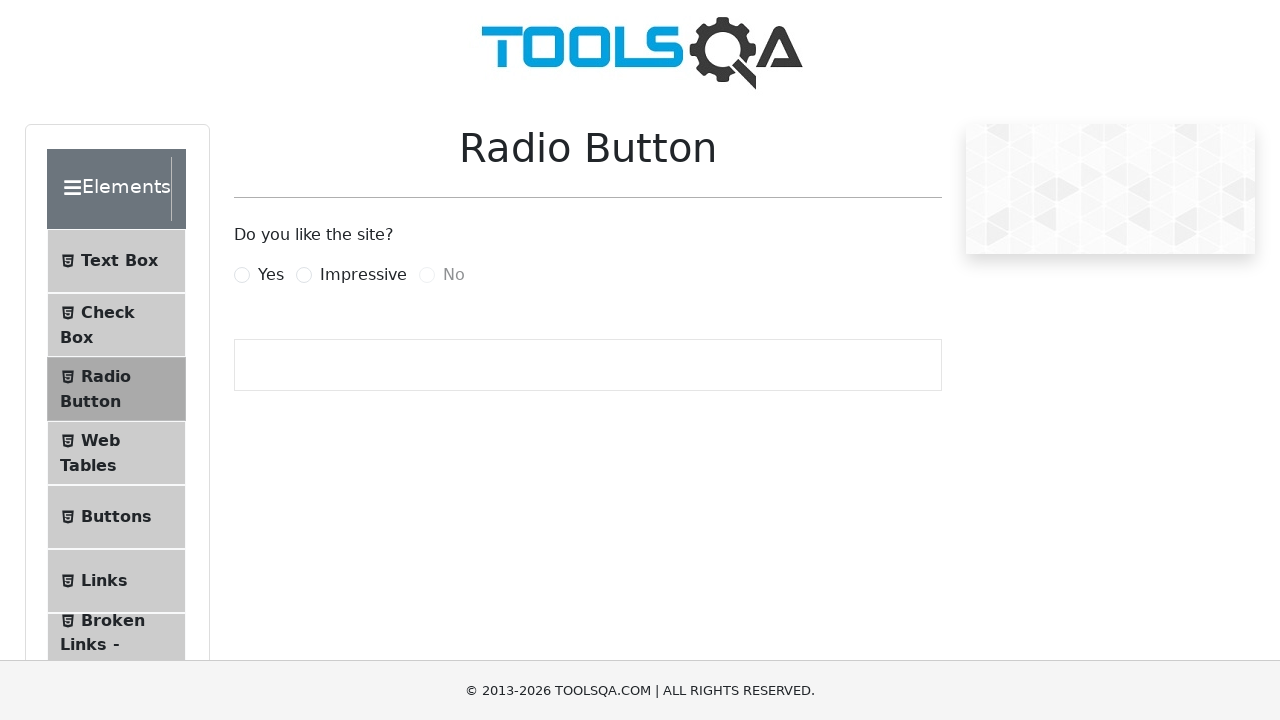

Located the 'Yes' radio button element
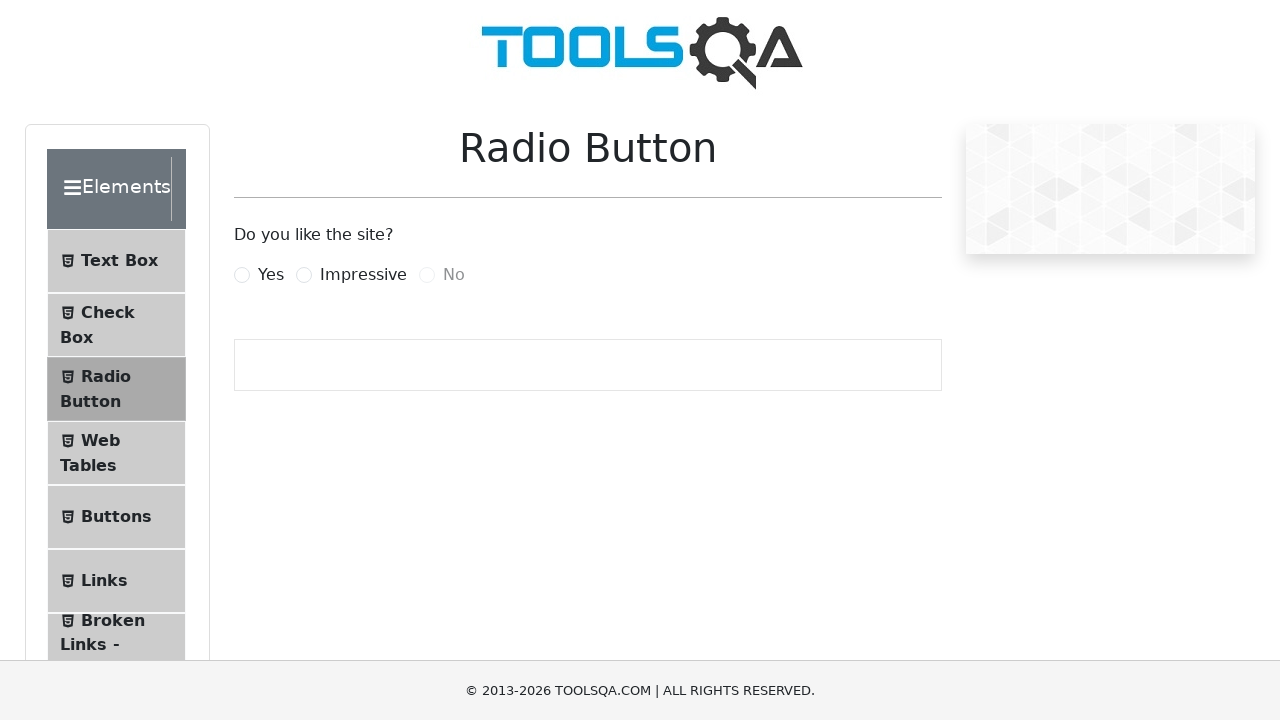

Checked 'Yes' radio button enabled state: True
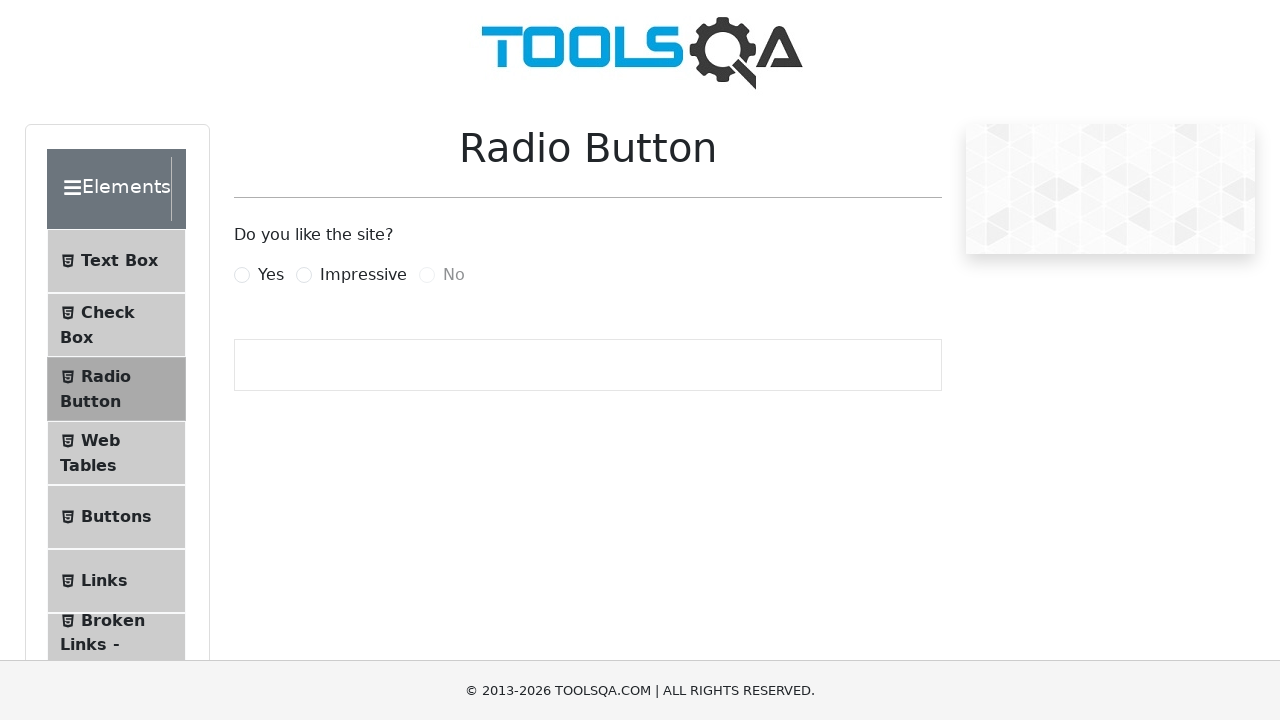

Clicked on the 'Yes' radio button label at (271, 275) on label[for='yesRadio']
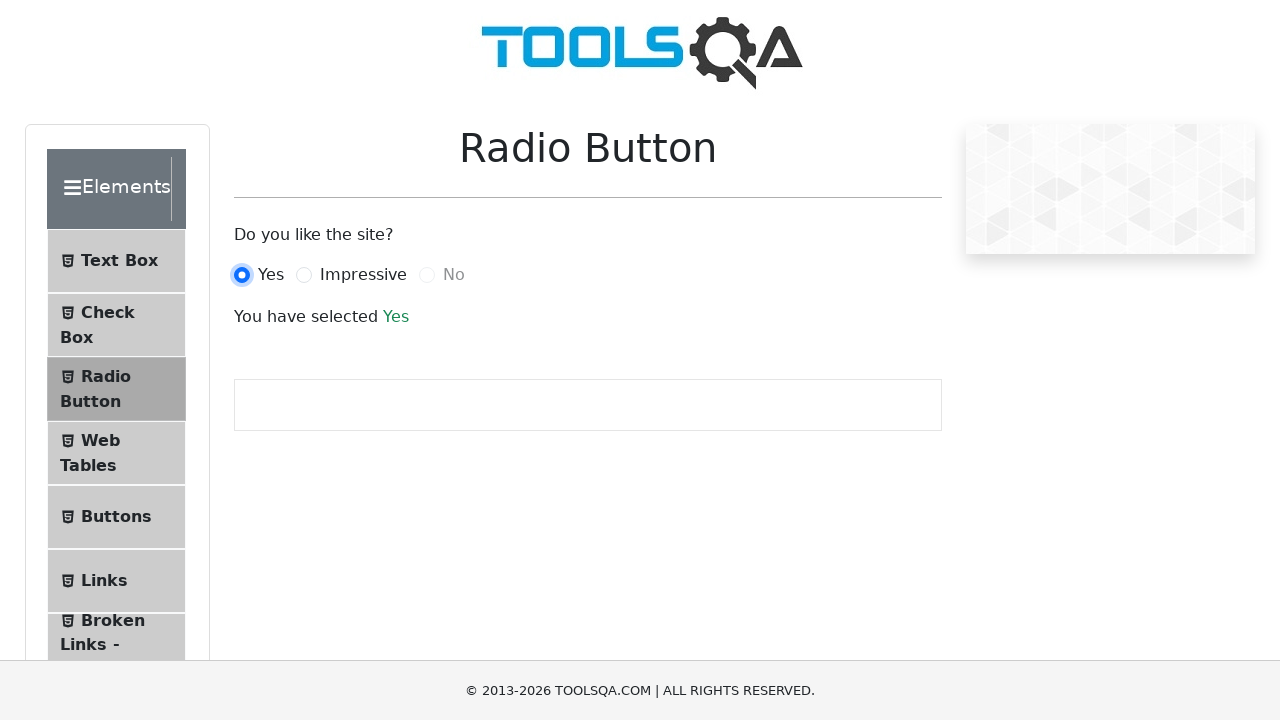

Verified success message appeared after selecting 'Yes' radio button
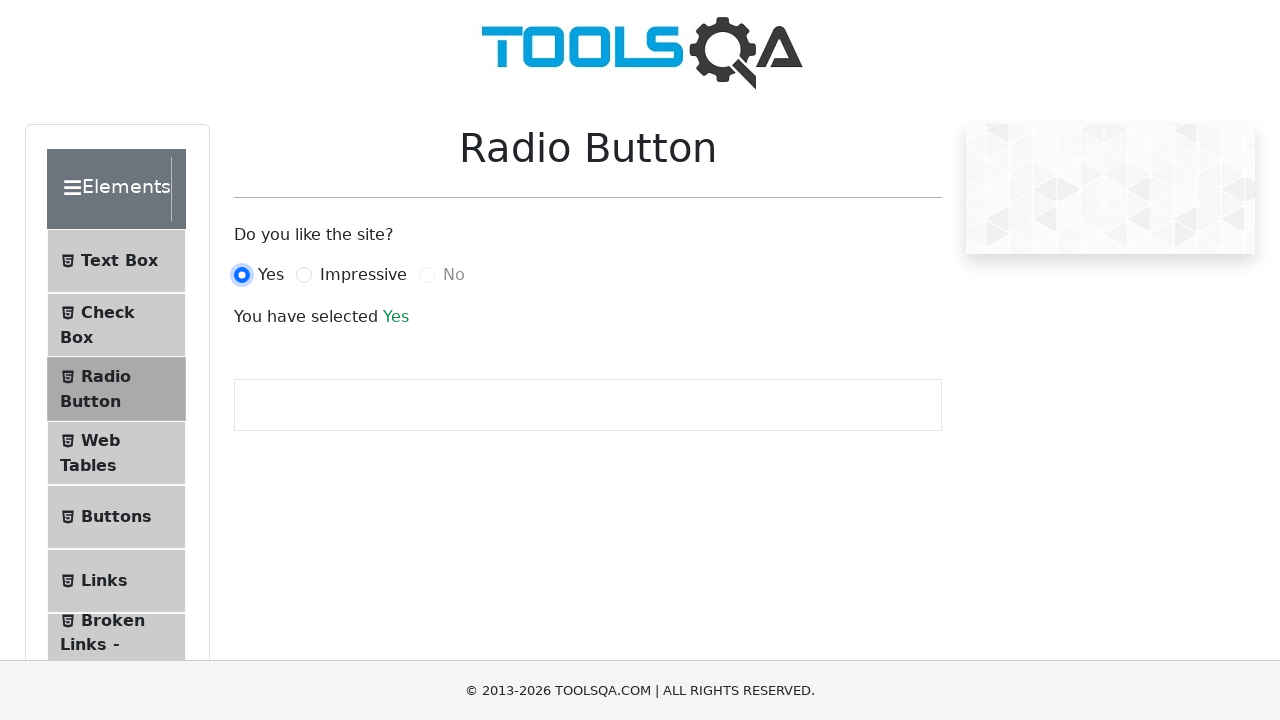

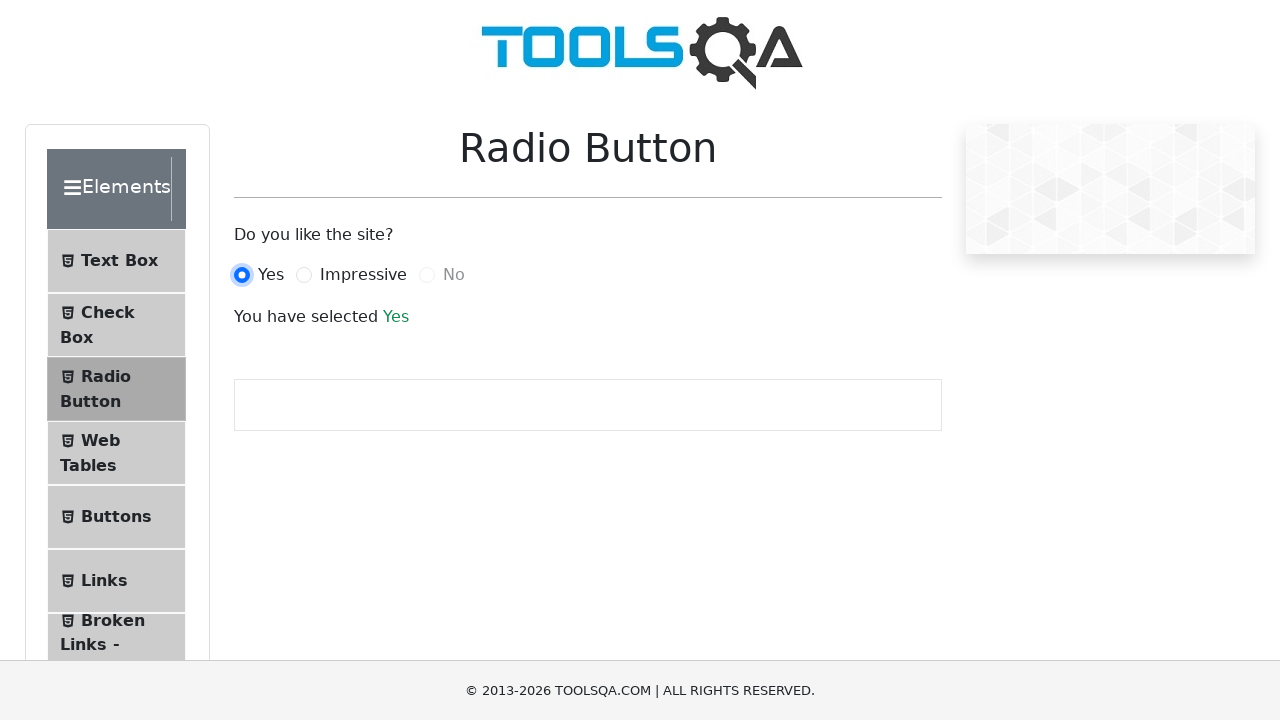